Tests double-click action on a button element and accepts the resulting alert

Starting URL: http://only-testing-blog.blogspot.in/2014/09/selectable.html

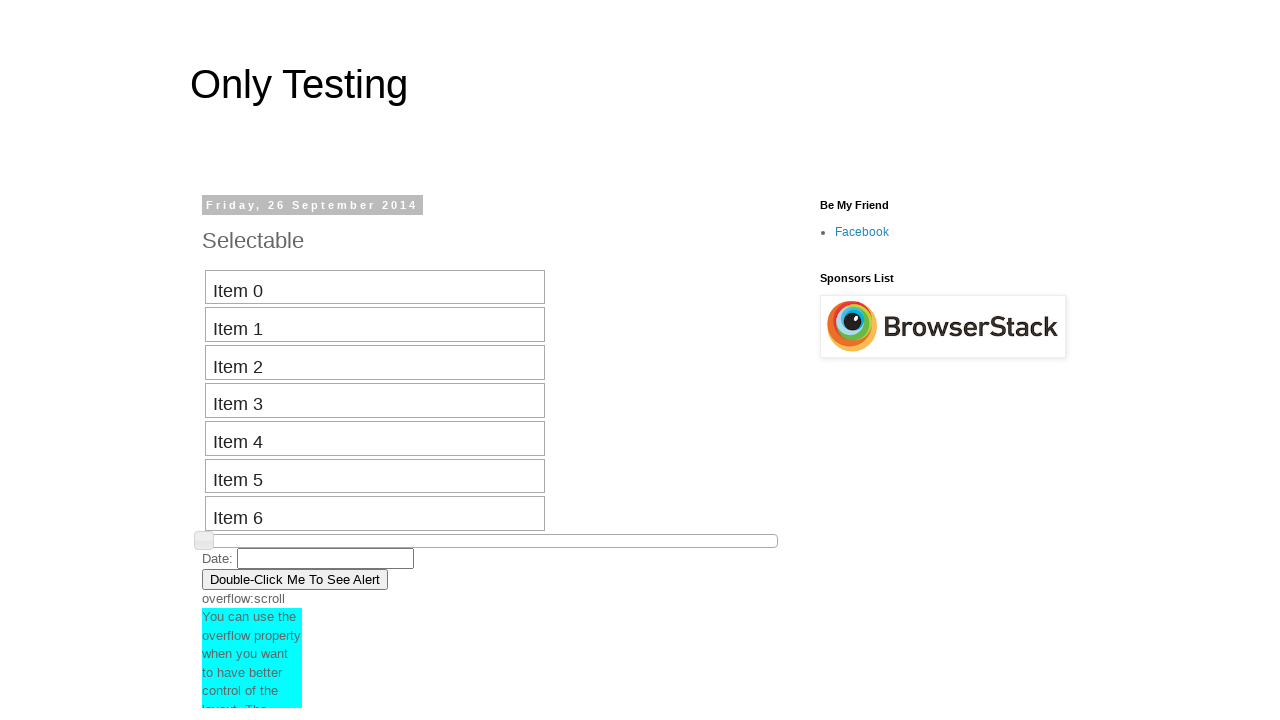

Clicked button element with ondblclick attribute at (295, 579) on //div//button[@ondblclick="myFunction()"]
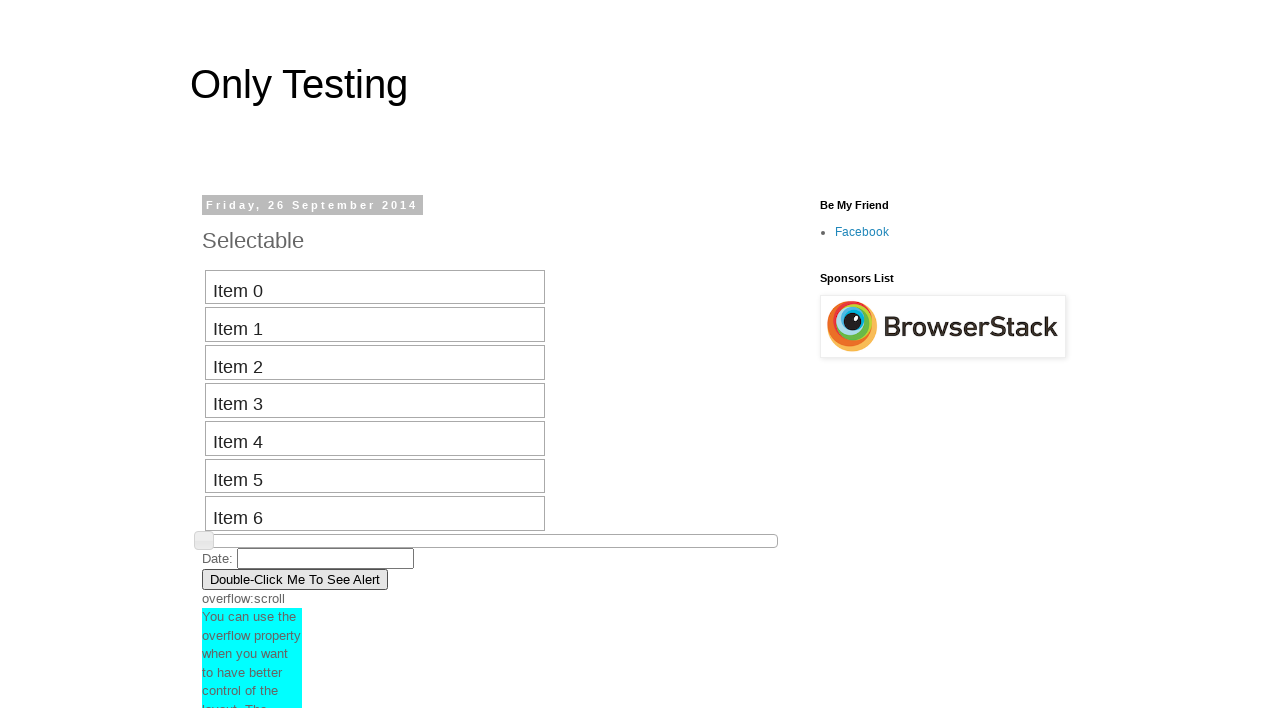

Double-clicked button element to trigger ondblclick event at (295, 579) on //div//button[@ondblclick="myFunction()"]
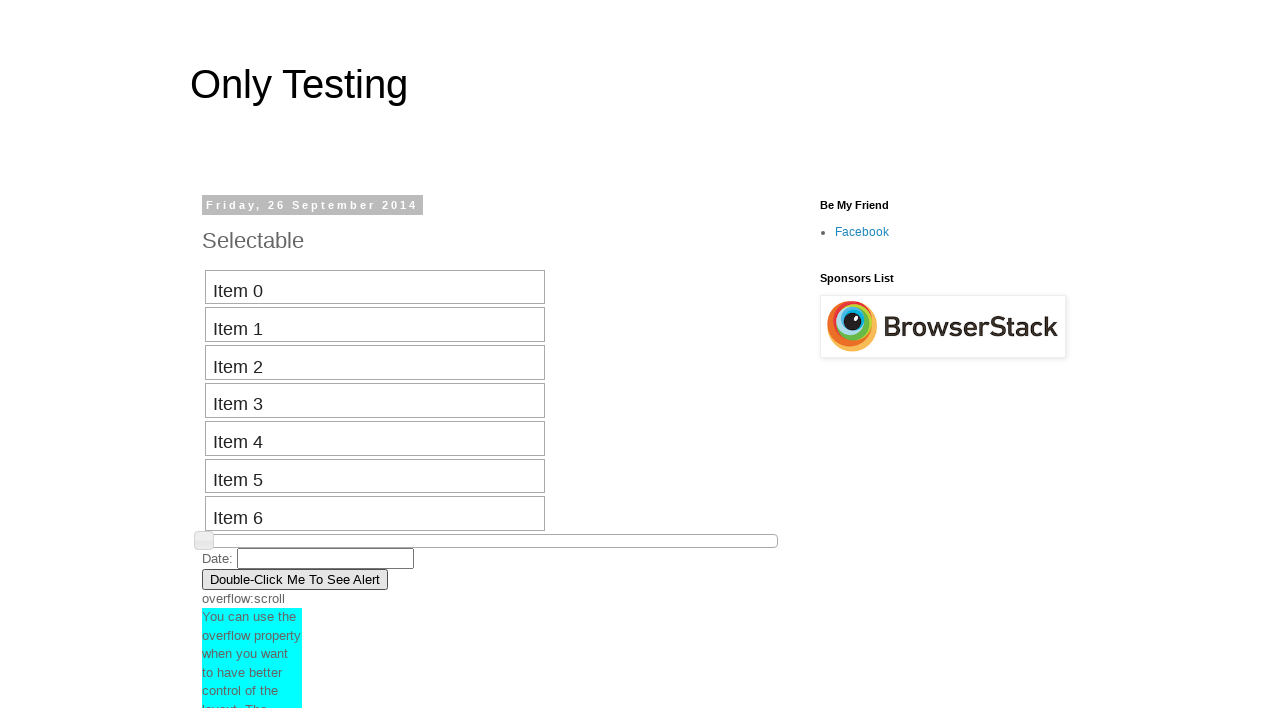

Set up dialog handler to accept alert
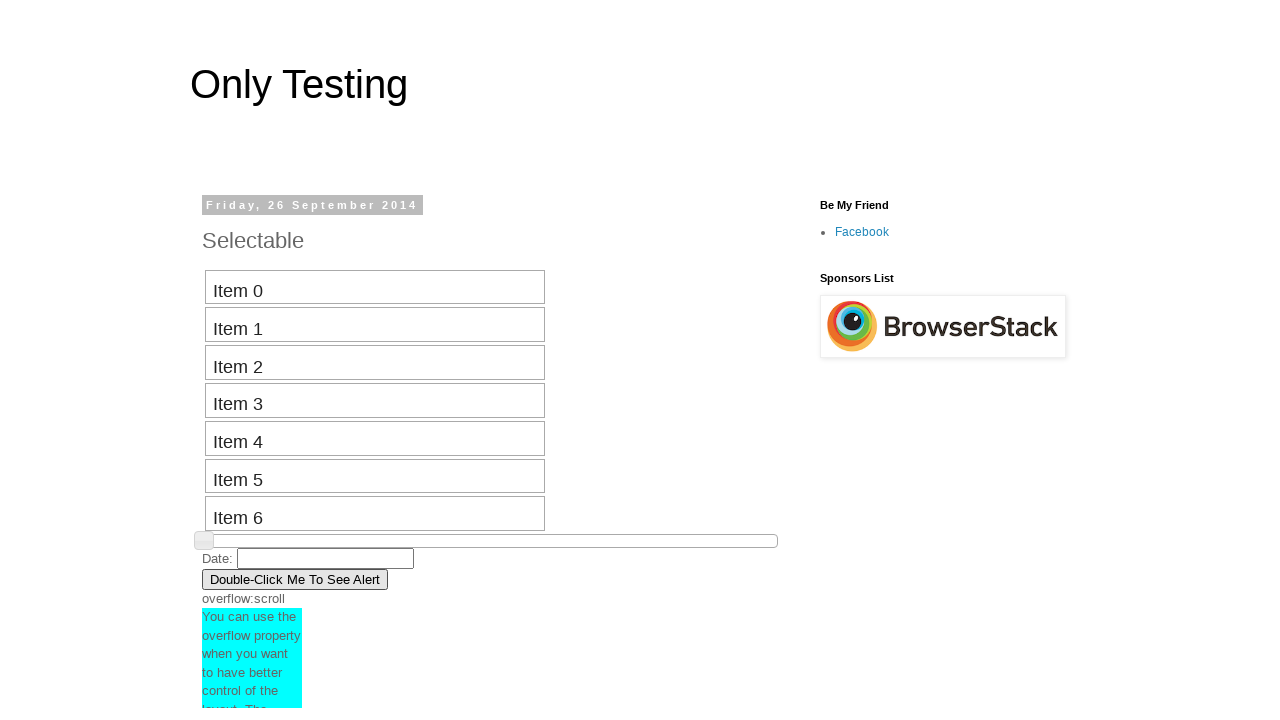

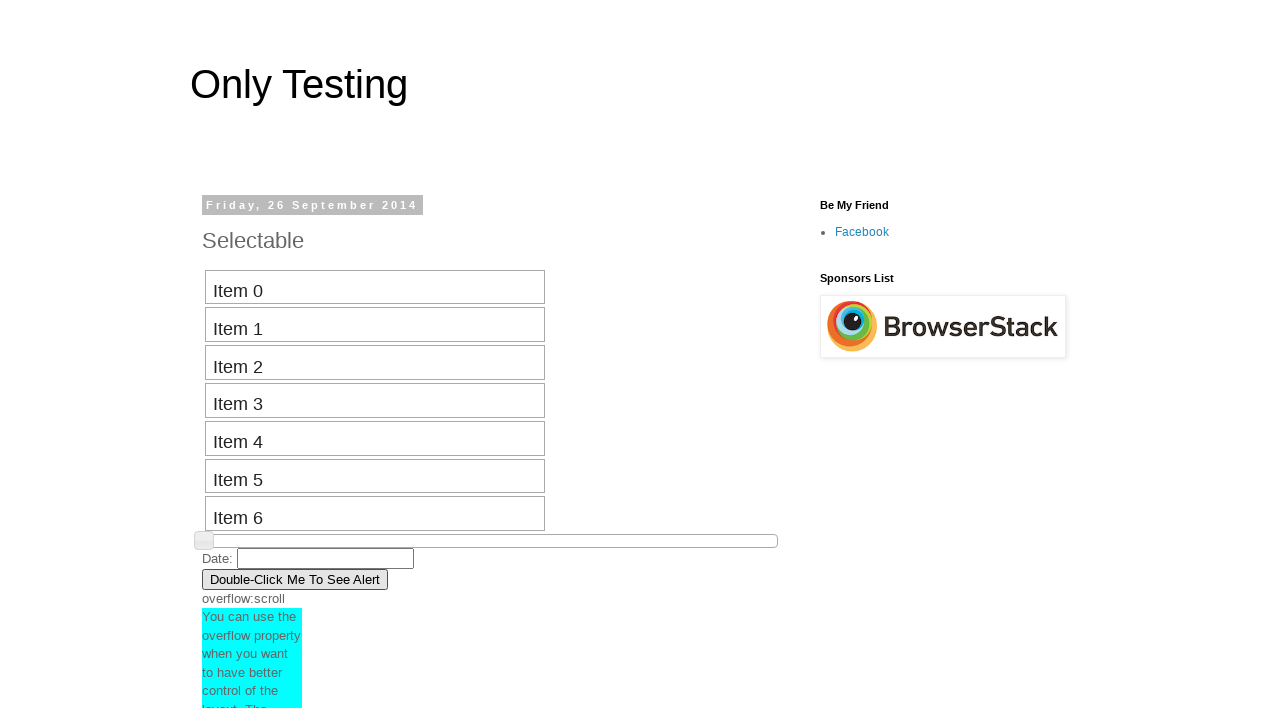